Tests the TagCrowd word cloud generator by entering text into the text area and submitting the form to visualize a word cloud.

Starting URL: https://tagcrowd.com/

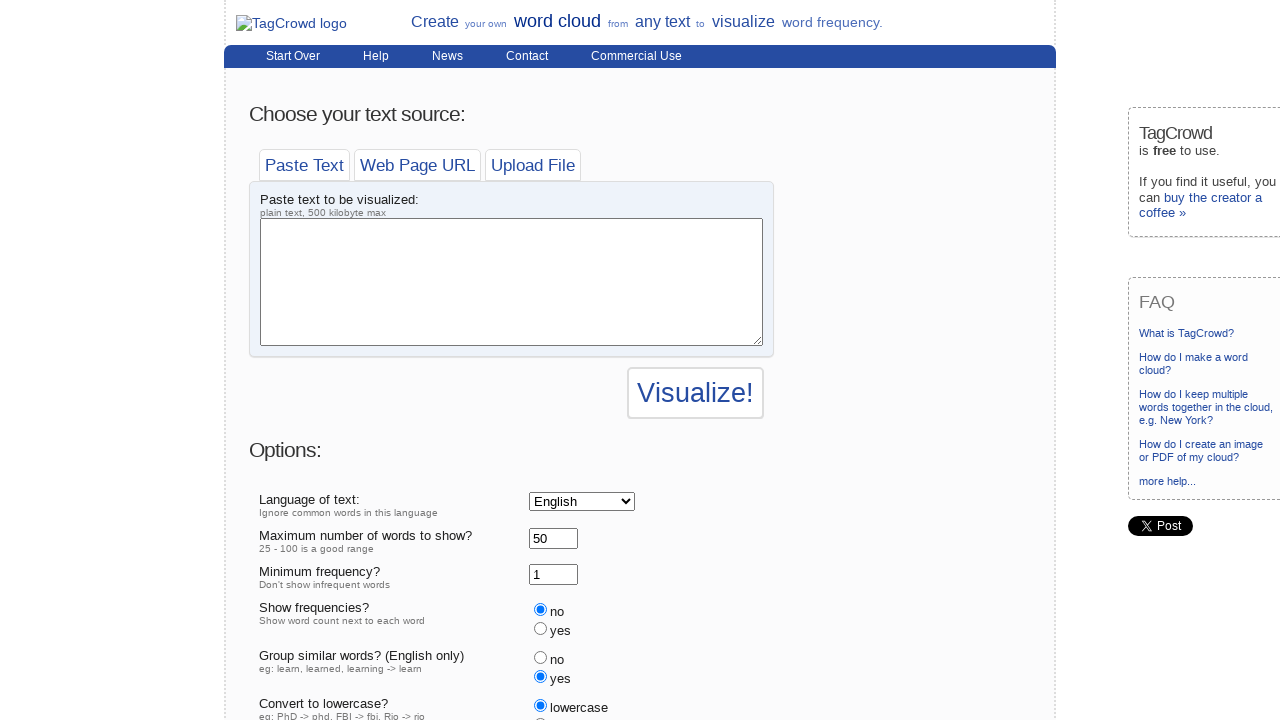

Clicked on the text input area at (512, 282) on textarea[name='text']
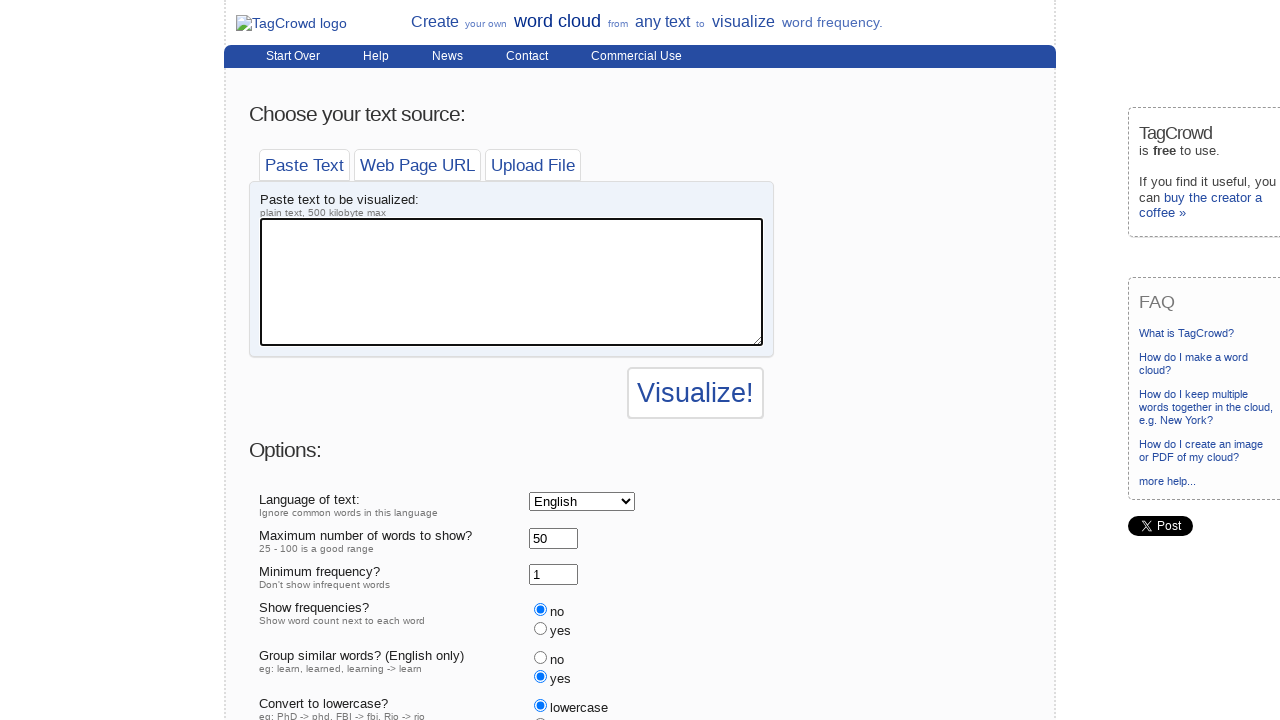

Filled text area with sample text for word cloud generation on textarea[name='text']
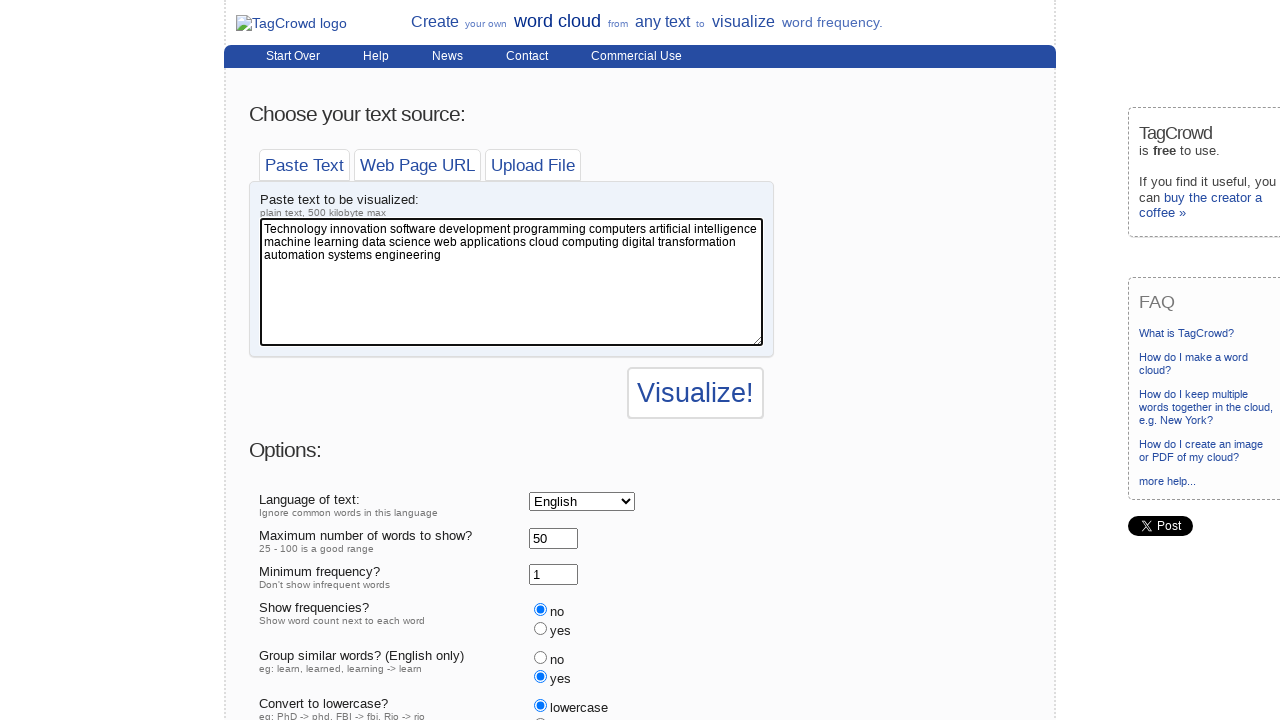

Clicked submit button to generate word cloud at (696, 393) on input[name='tc_submit']
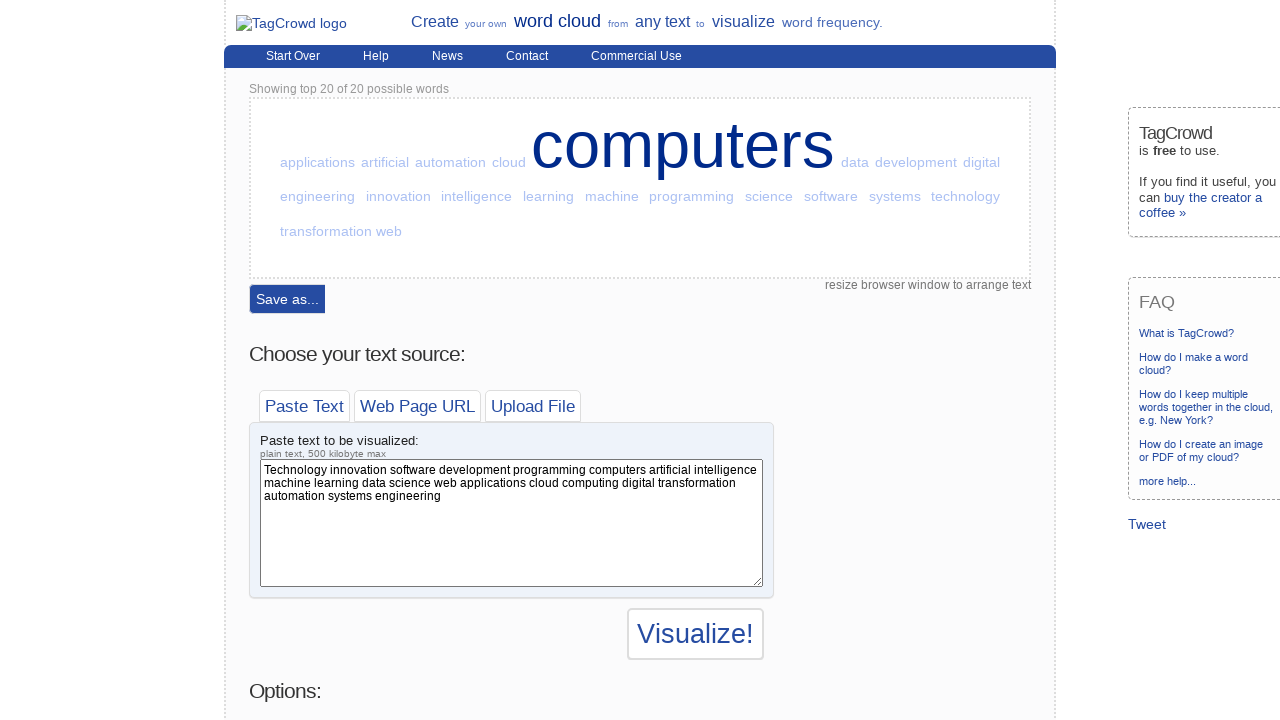

Waited for word cloud generation to complete
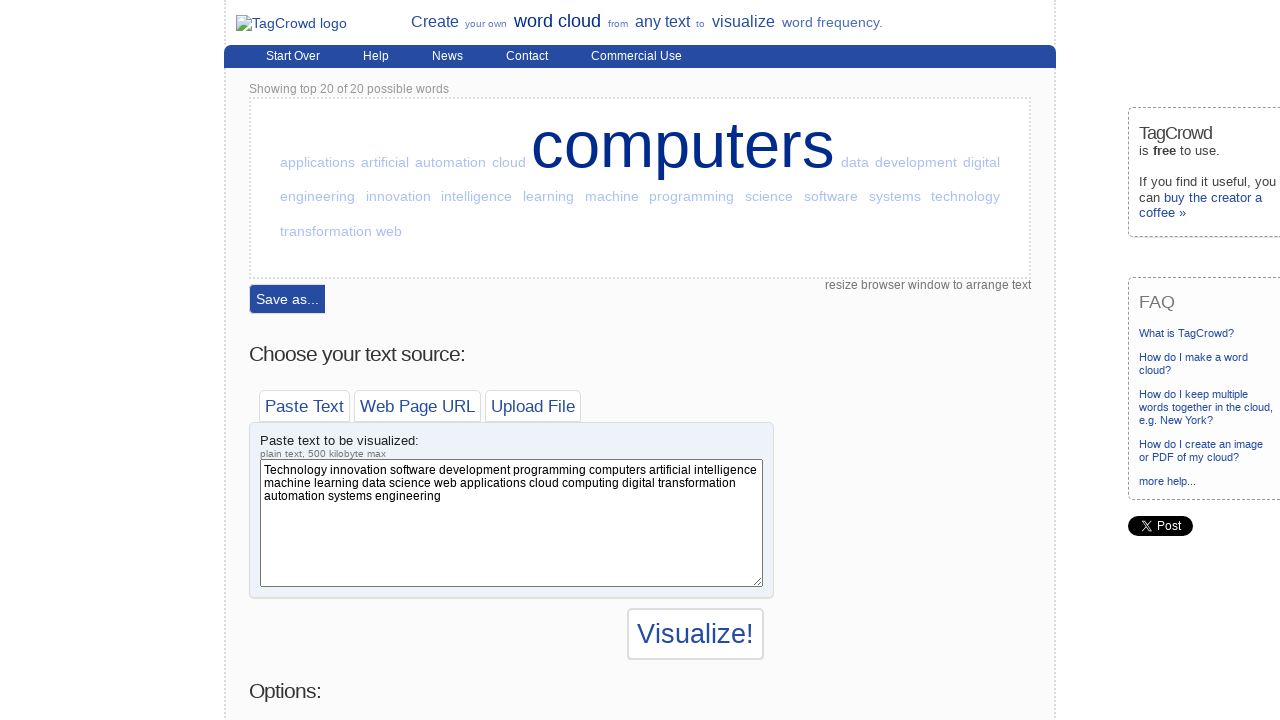

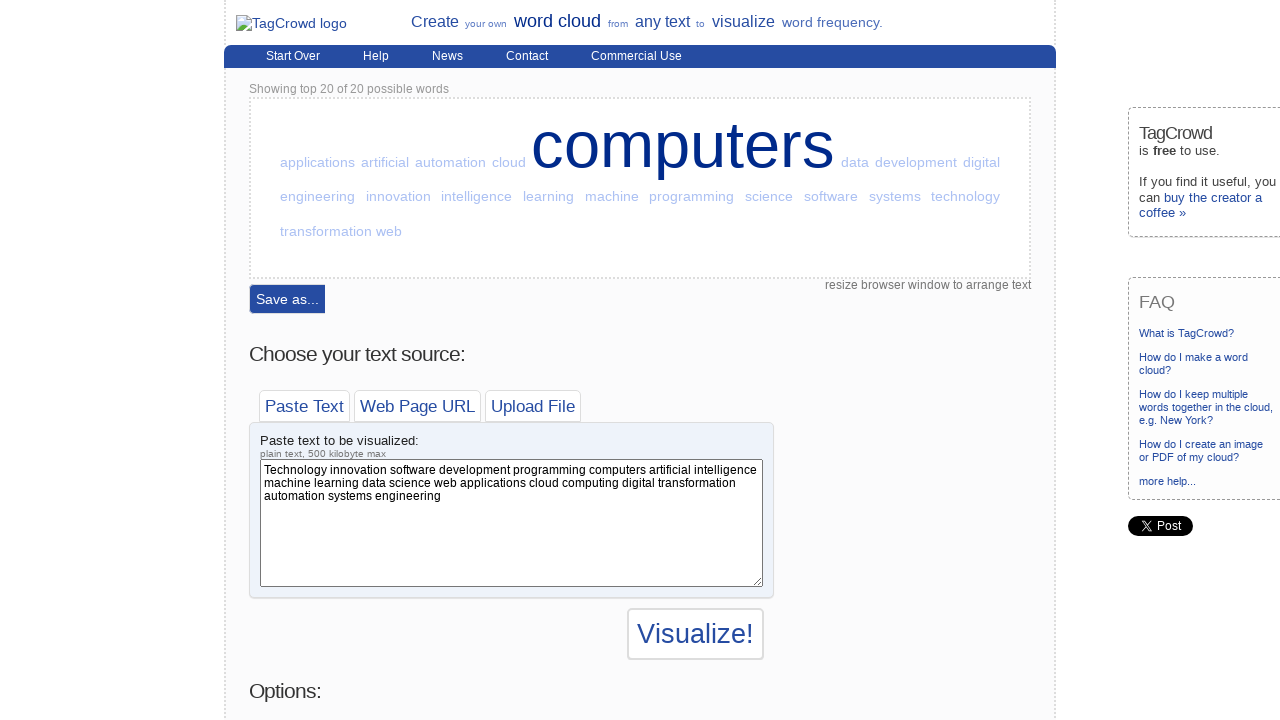